Tests clicking the "Yes" radio button and verifies that the success message displays "Yes"

Starting URL: https://demoqa.com/radio-button

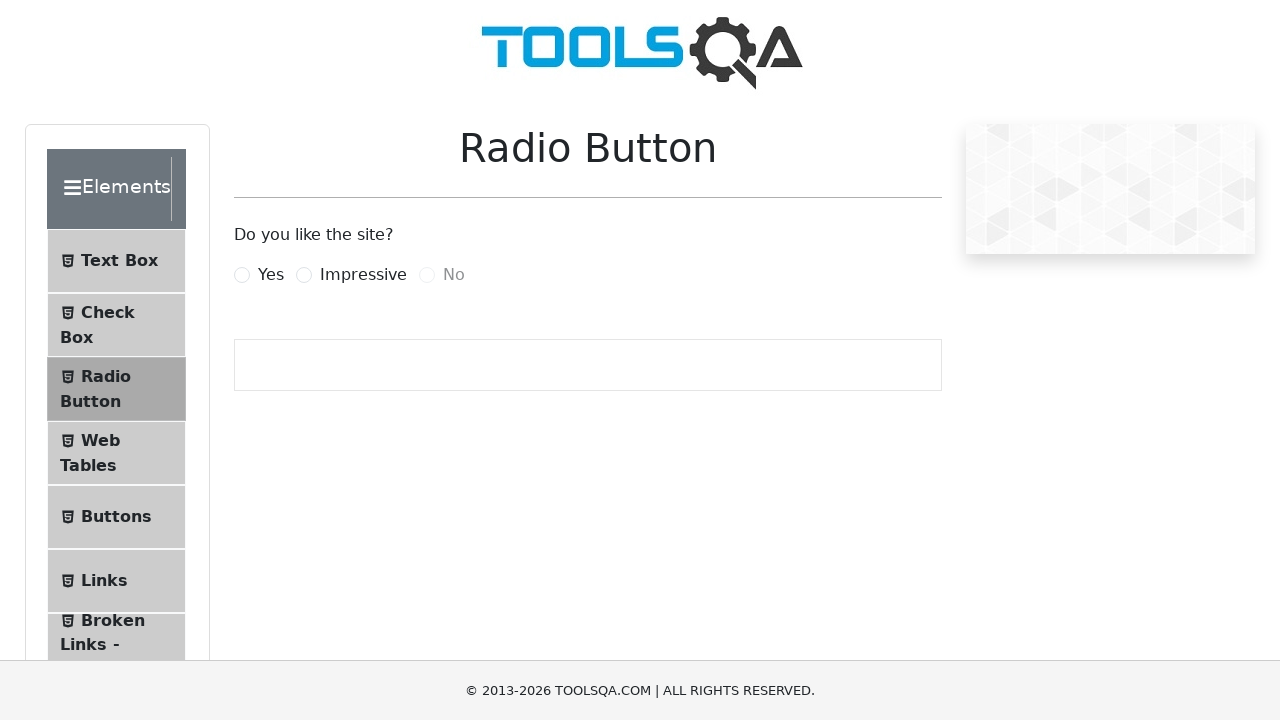

Waited for Yes radio button label to be visible
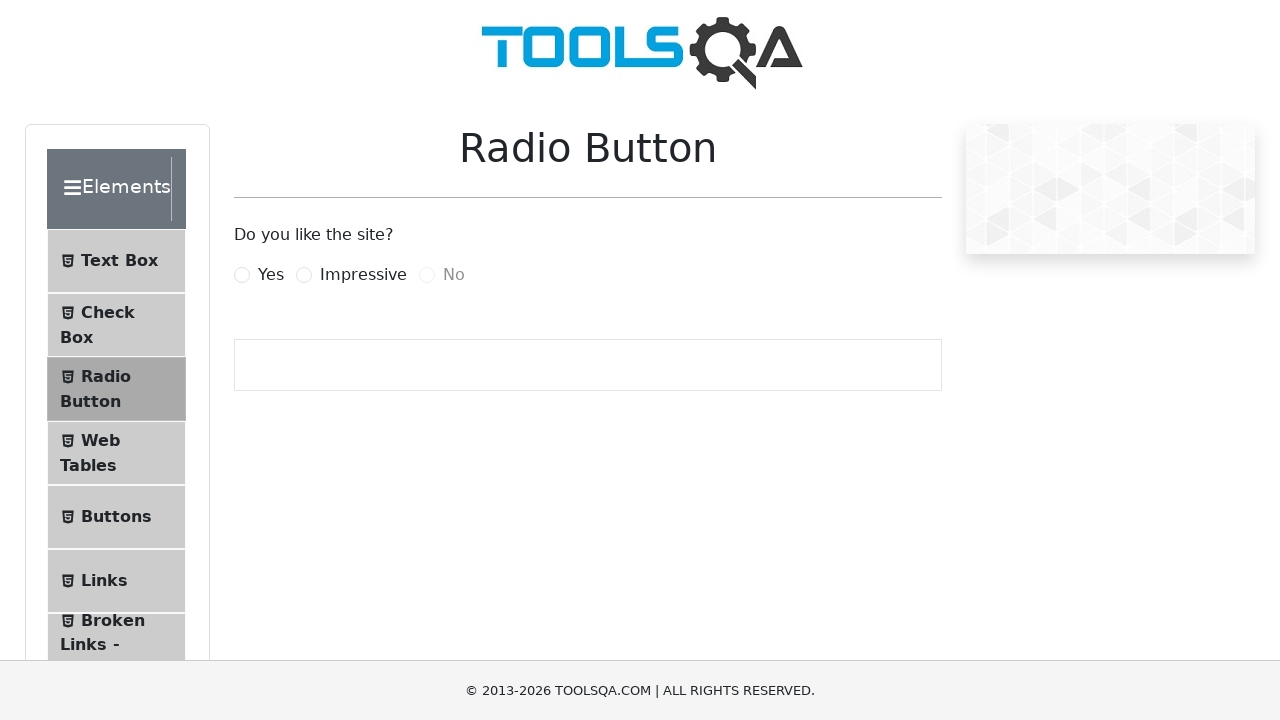

Clicked the Yes radio button at (271, 275) on [for='yesRadio']
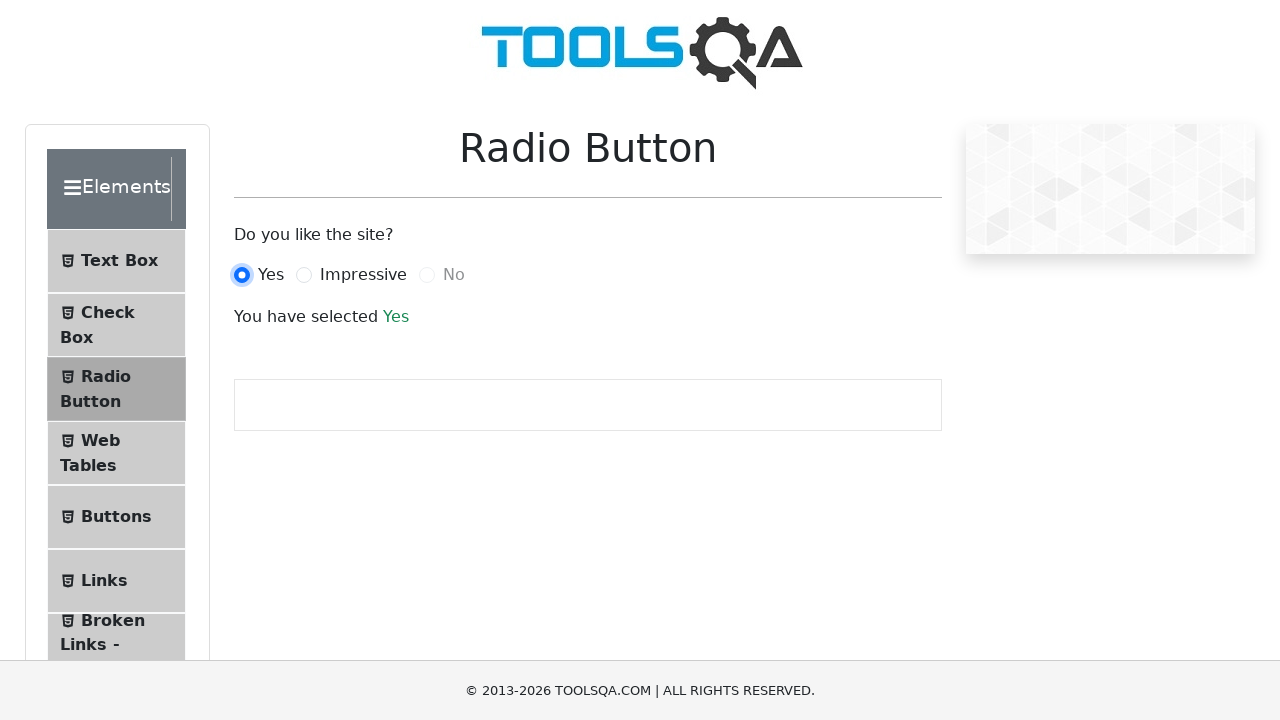

Success message appeared after clicking Yes
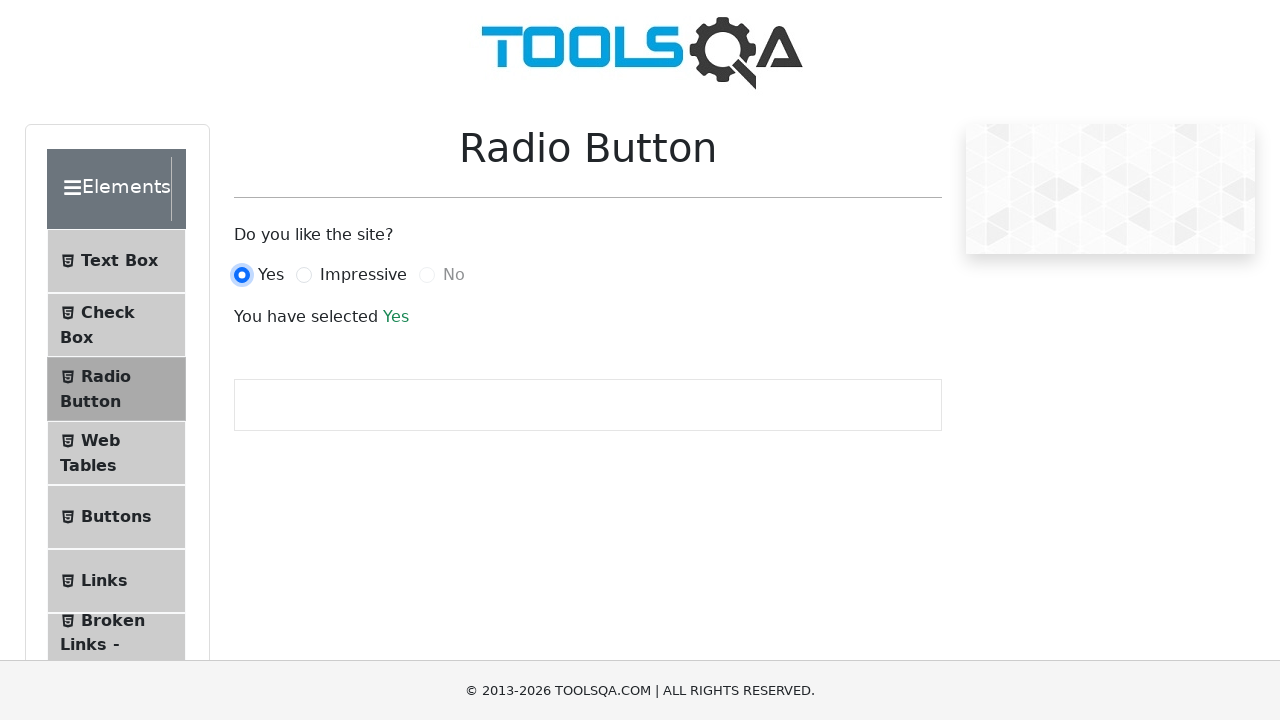

Retrieved success message text: Yes
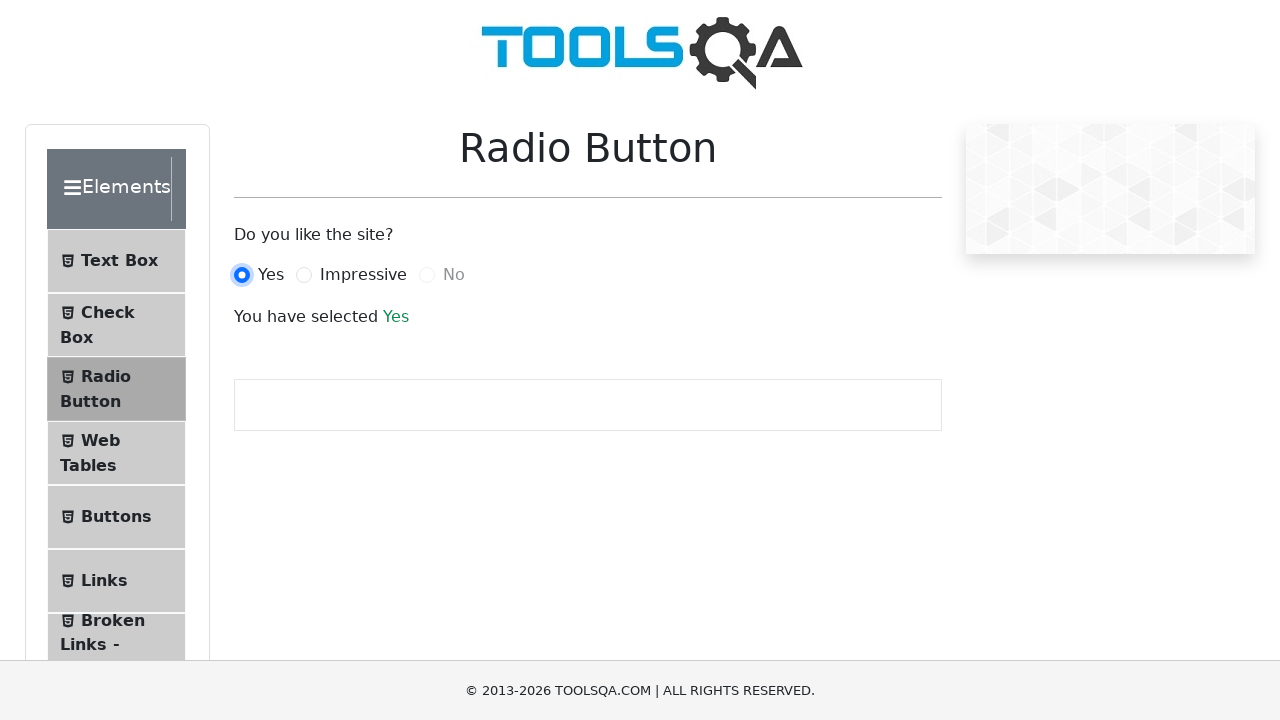

Verified that success message displays 'Yes'
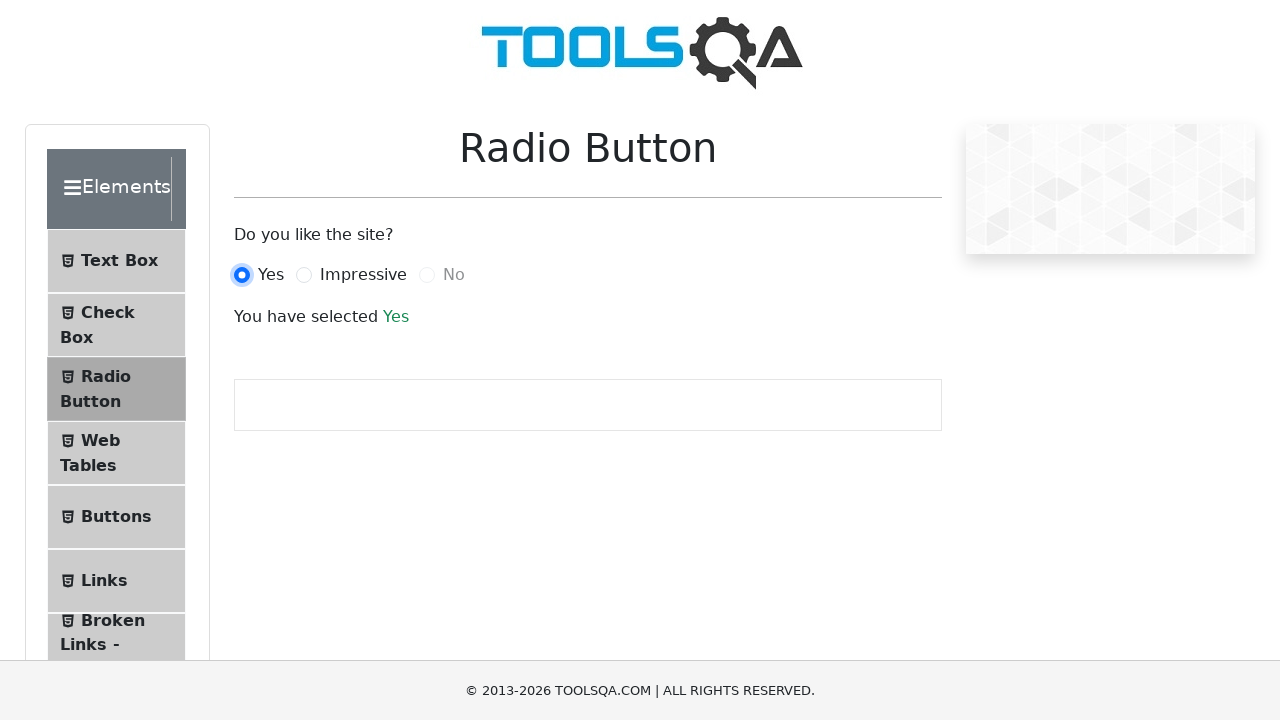

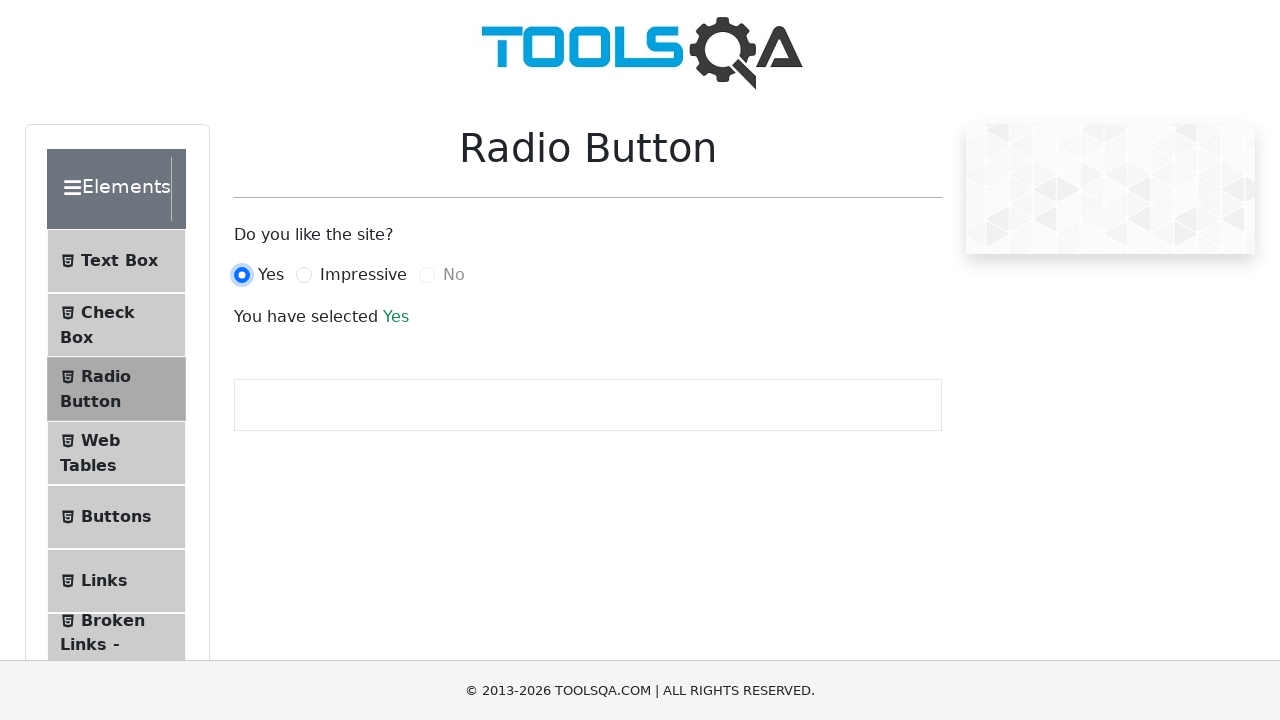